Tests login form validation by submitting invalid credentials and verifying error messages are displayed

Starting URL: https://www.saucedemo.com/

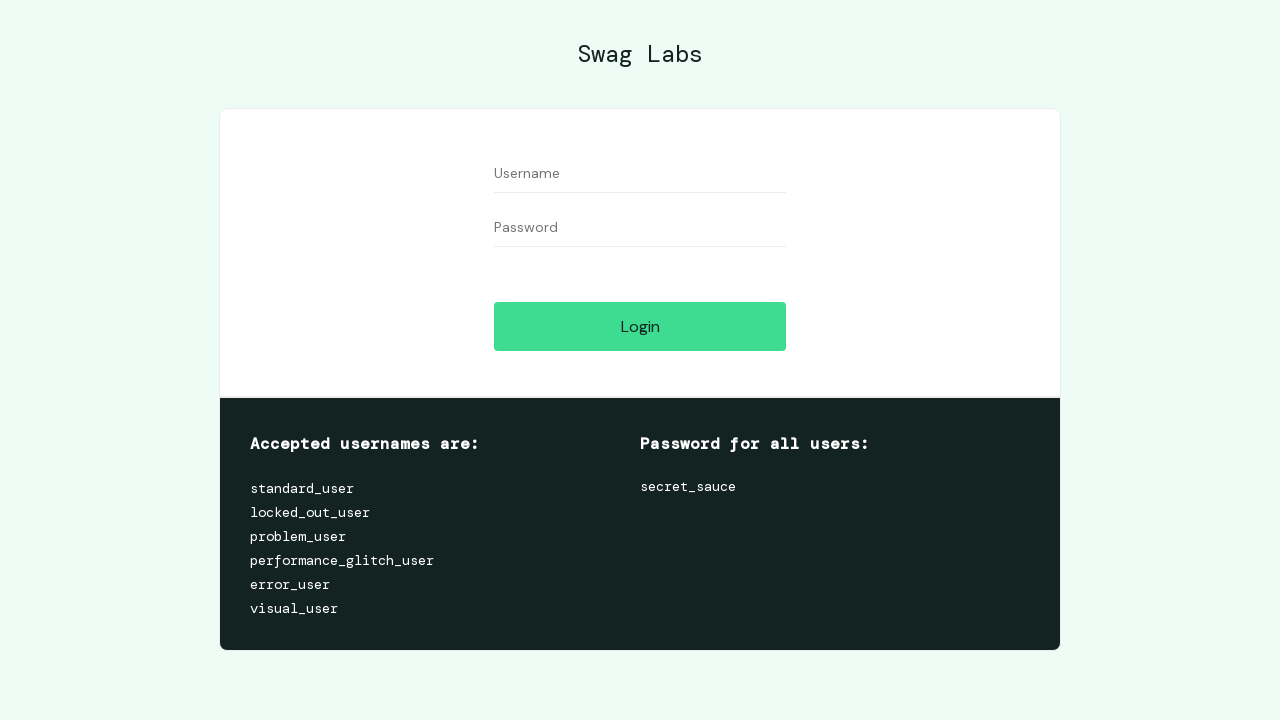

Filled username field with 'locked_out_user' on #user-name
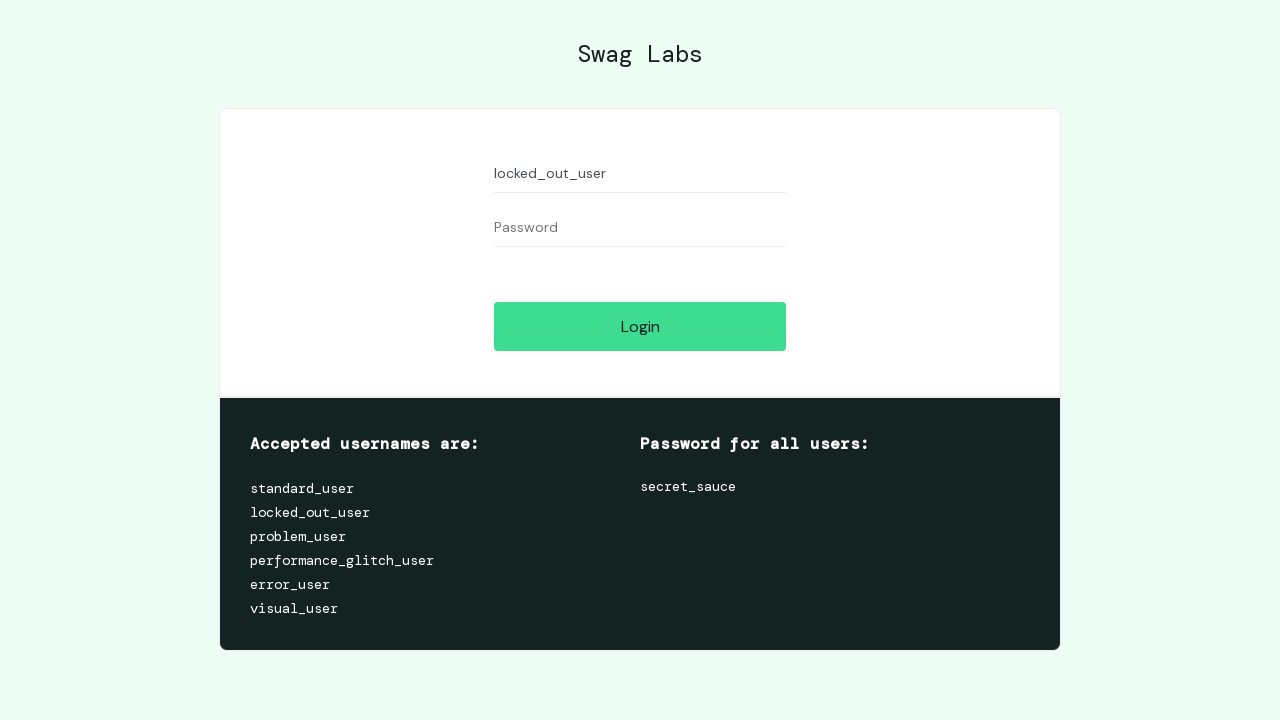

Filled password field with 'secret_sauce' on input[name='password']
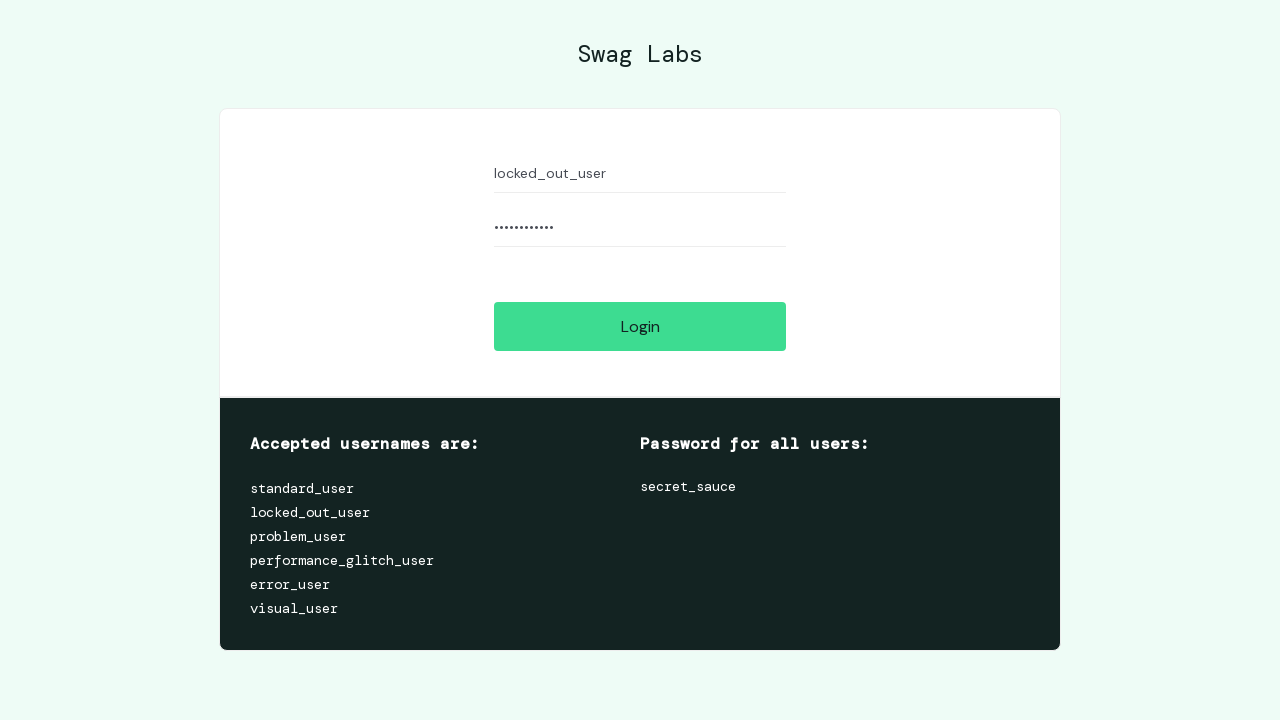

Clicked submit button to attempt login at (640, 326) on .submit-button
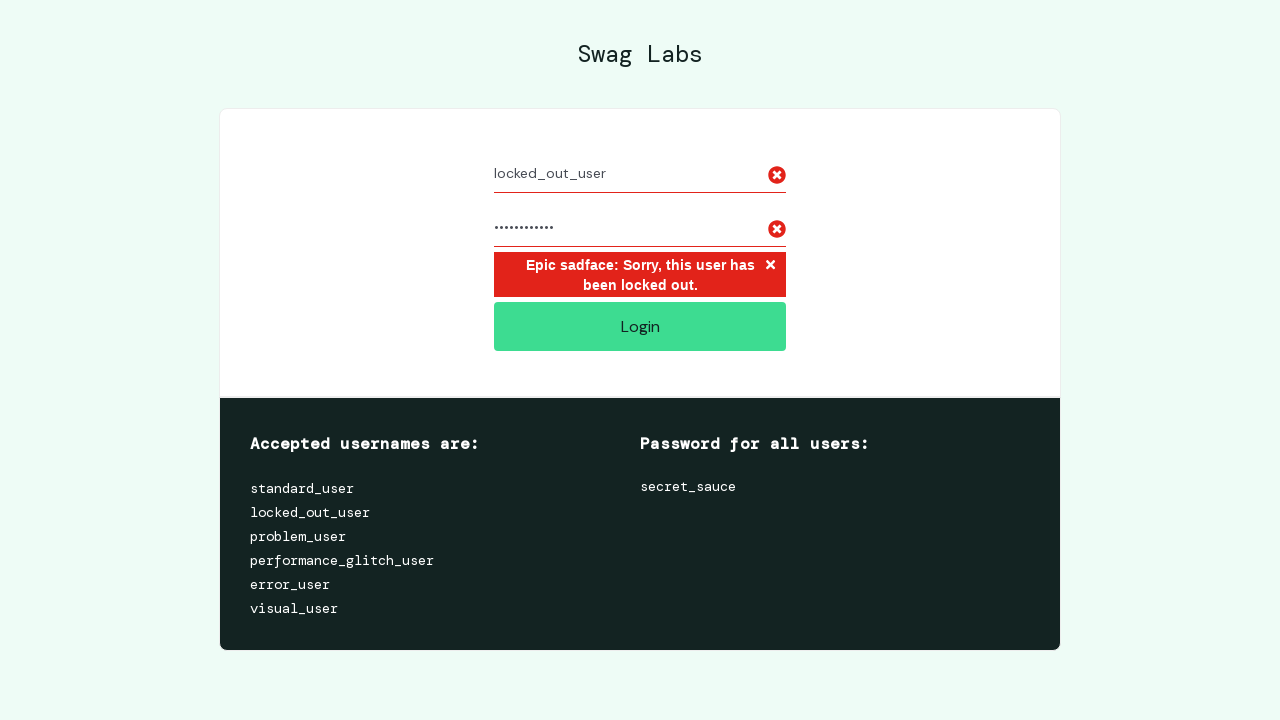

Verified error message displayed: 'Sorry, this user has been locked out'
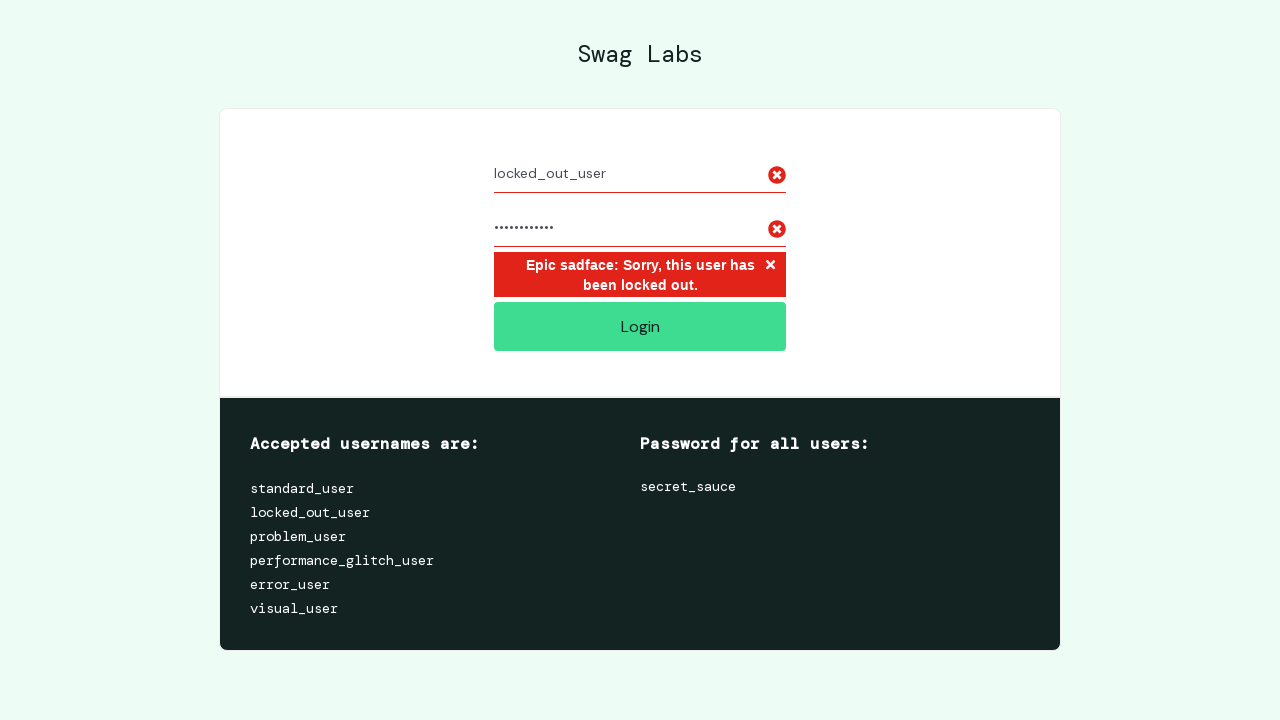

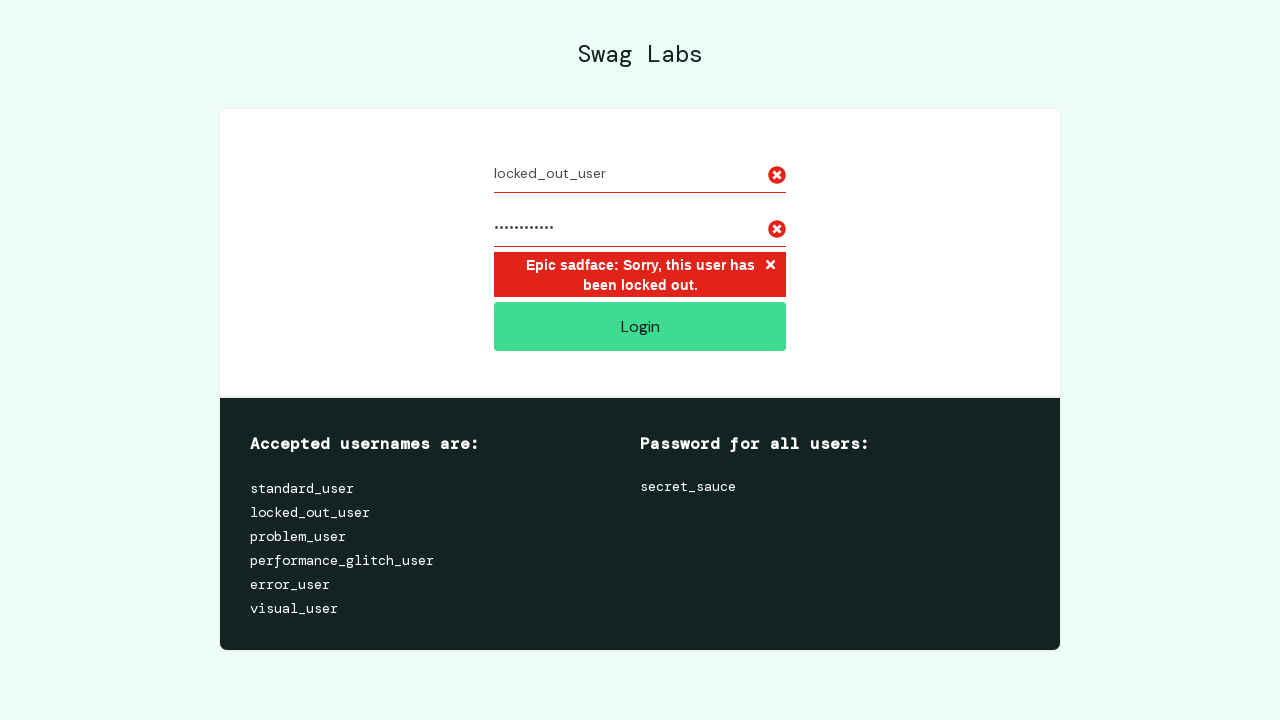